Tests that the Email column in table 1 can be sorted in ascending order by clicking the column header.

Starting URL: http://the-internet.herokuapp.com/tables

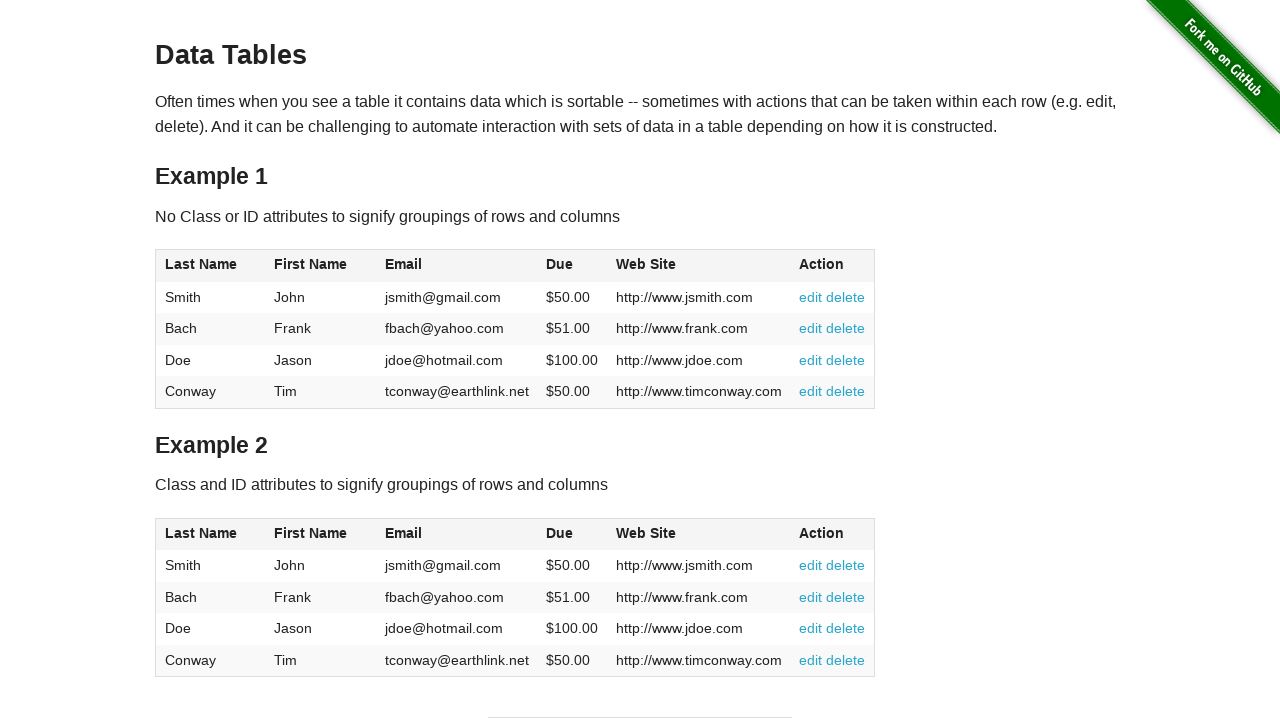

Clicked Email column header in table 1 to sort ascending at (457, 266) on #table1 thead tr th:nth-of-type(3)
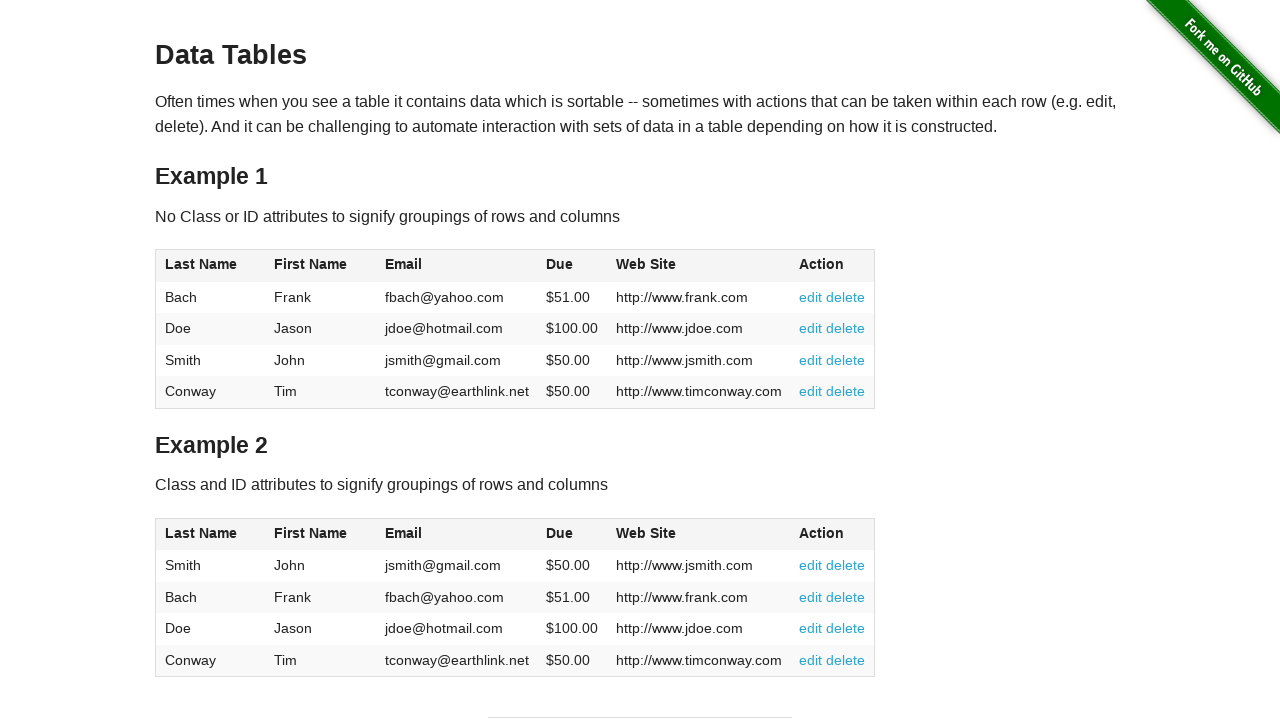

Verified table 1 sorted by Email column in ascending order
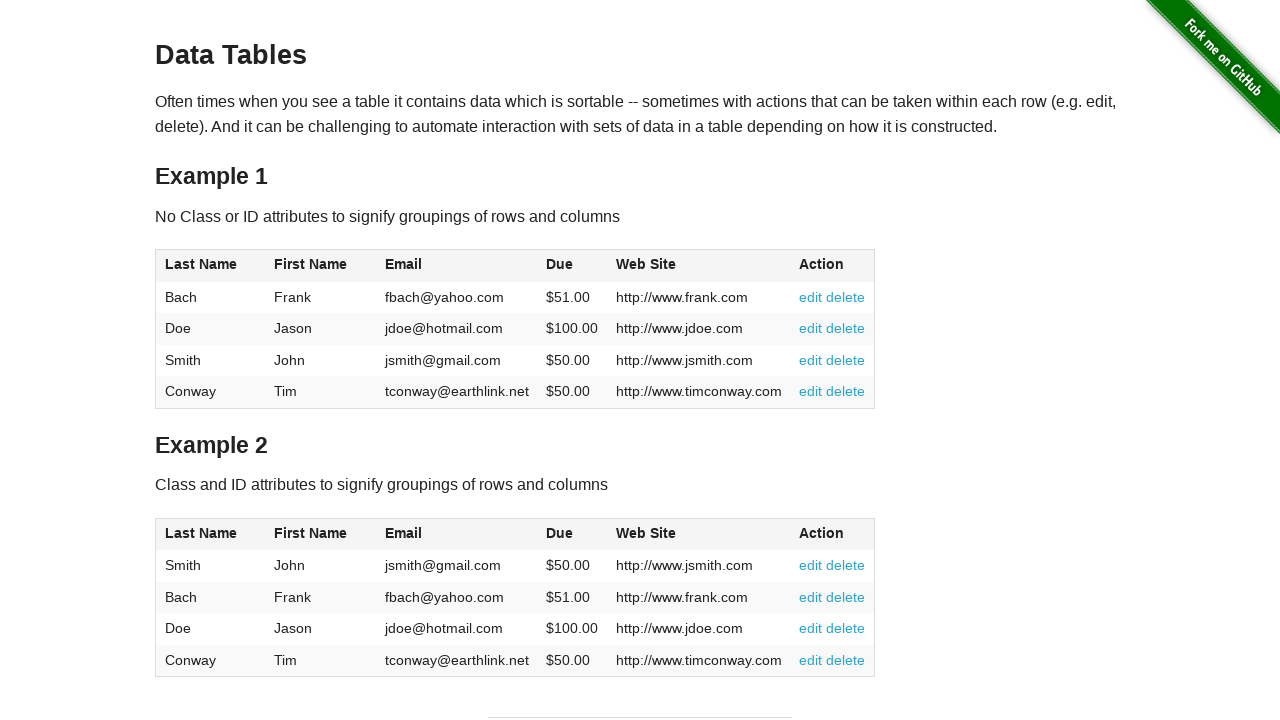

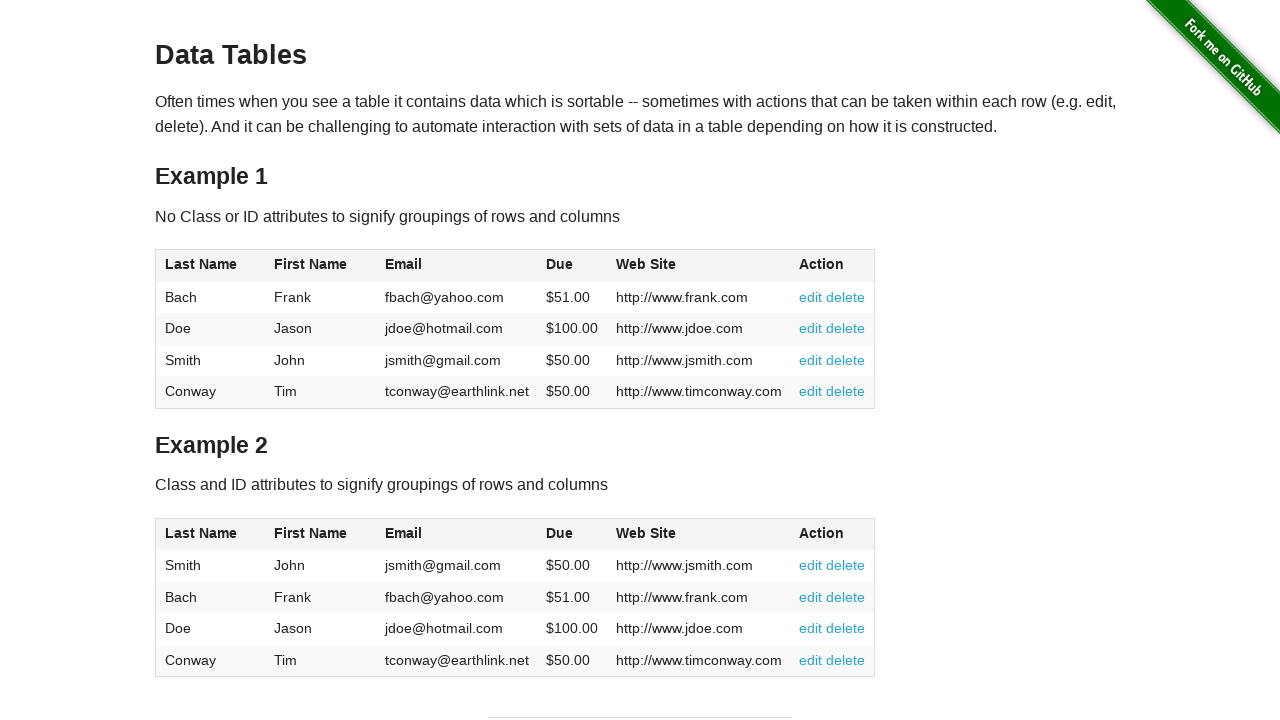